Navigates to the Wisequarter website homepage and verifies that the page loads by checking the current URL.

Starting URL: https://www.wisequarter.com

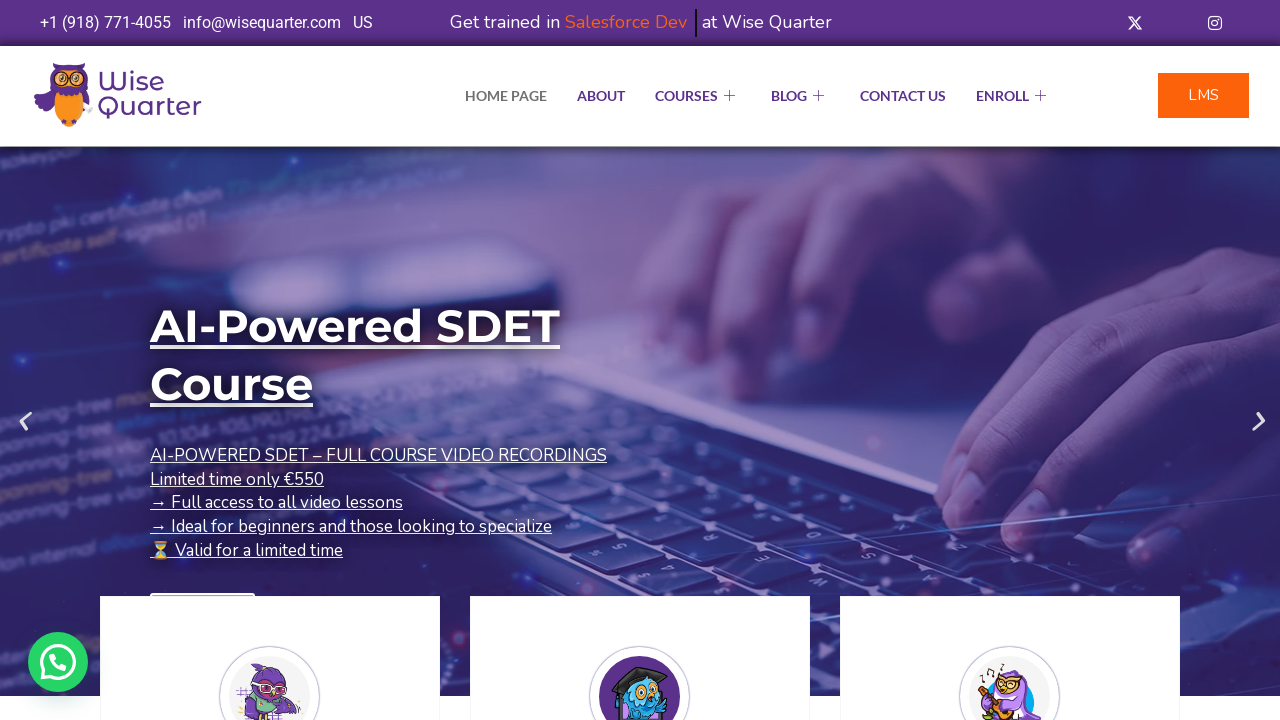

Waited for page to fully load (domcontentloaded state)
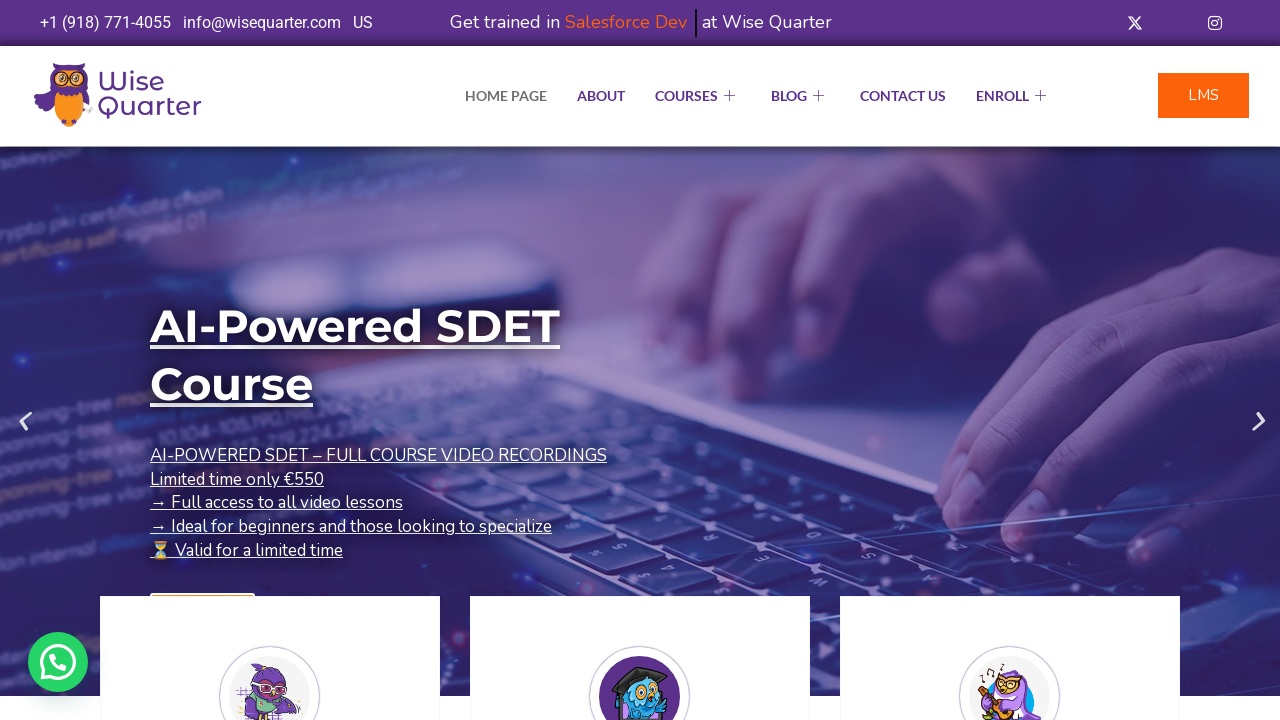

Verified that the current URL contains 'wisequarter'
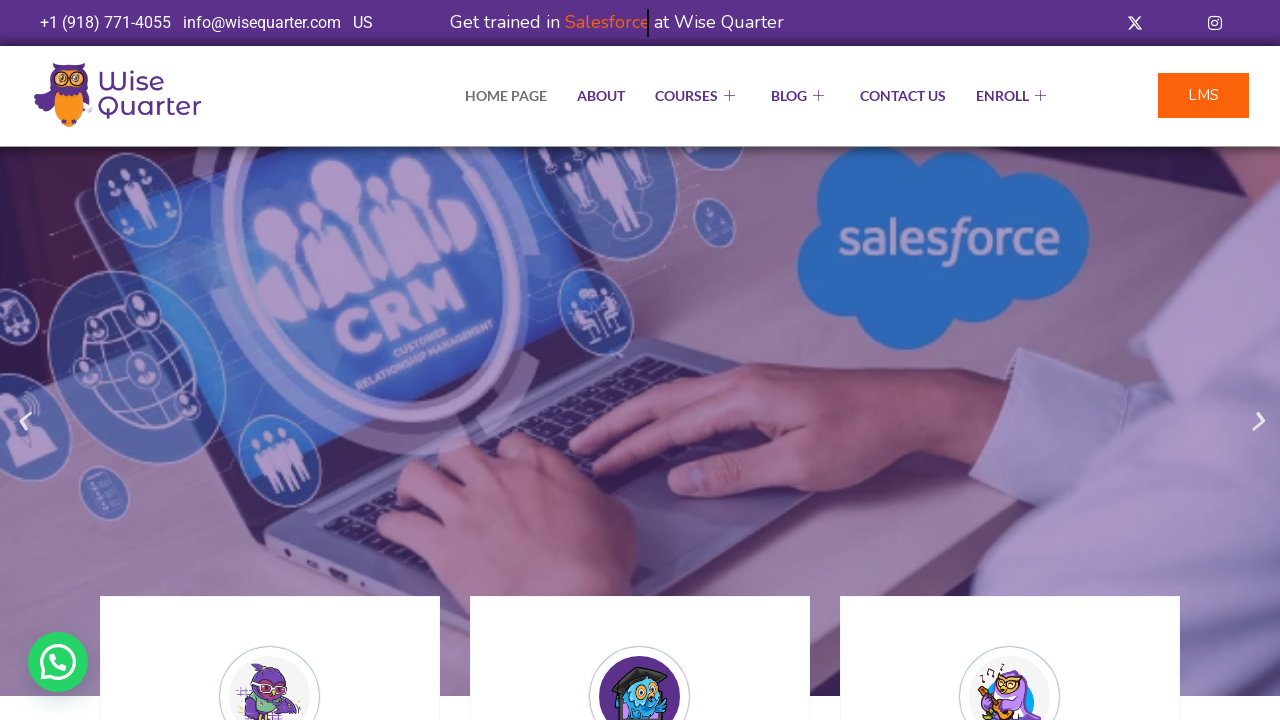

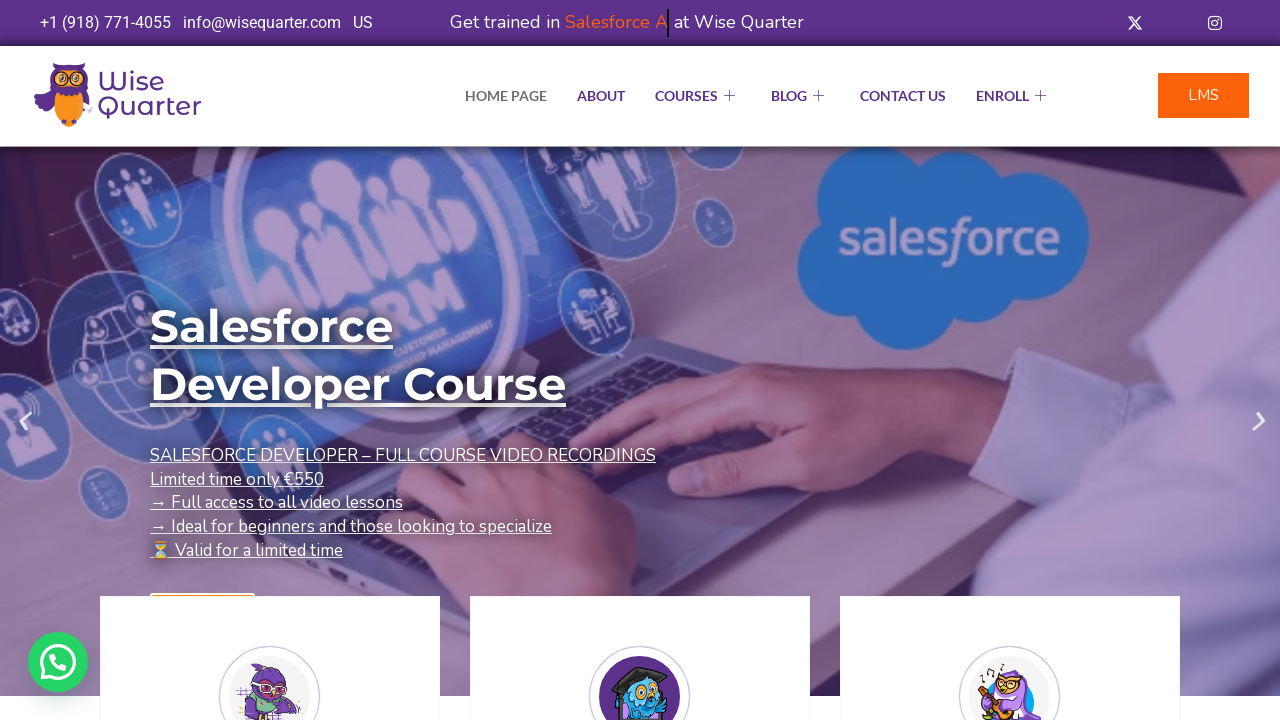